Tests scrollbar functionality by navigating to the Scrollbars page and scrolling down the page using JavaScript execution

Starting URL: http://uitestingplayground.com/

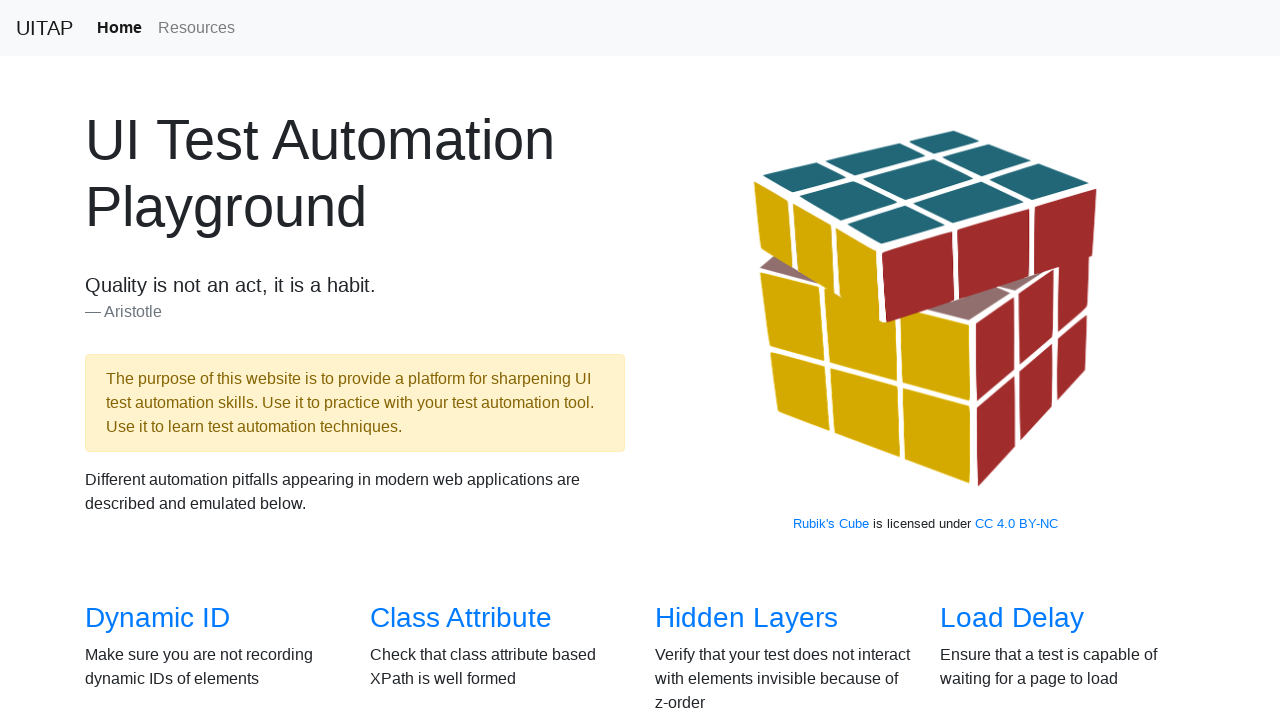

Clicked on Scrollbars link at (148, 361) on text=Scrollbars
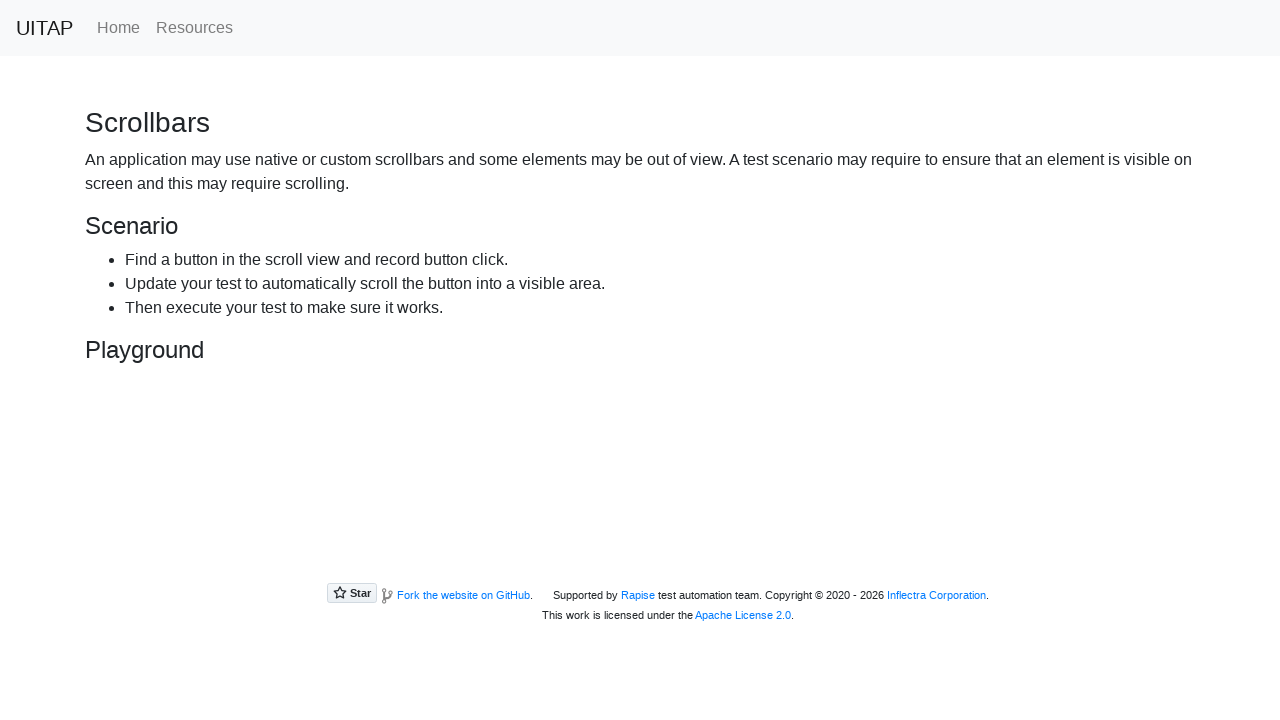

Waited for page to load (domcontentloaded)
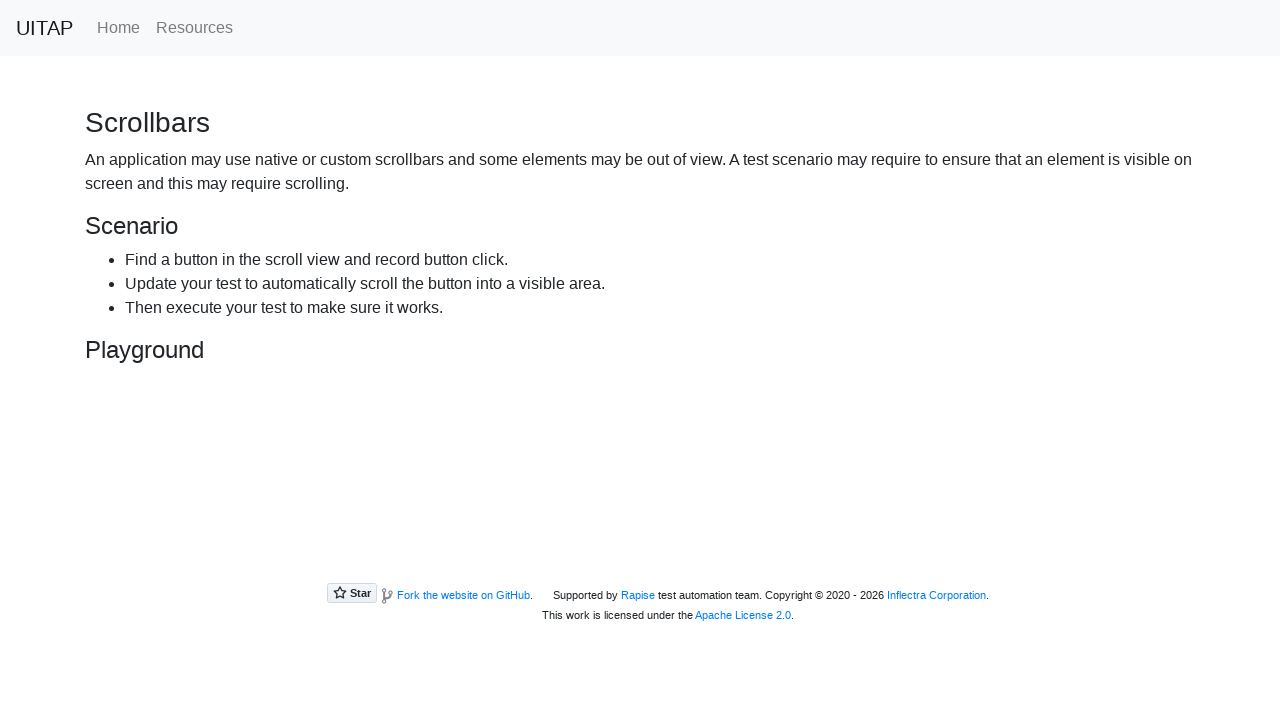

Scrolled down the page by 1000 pixels using JavaScript
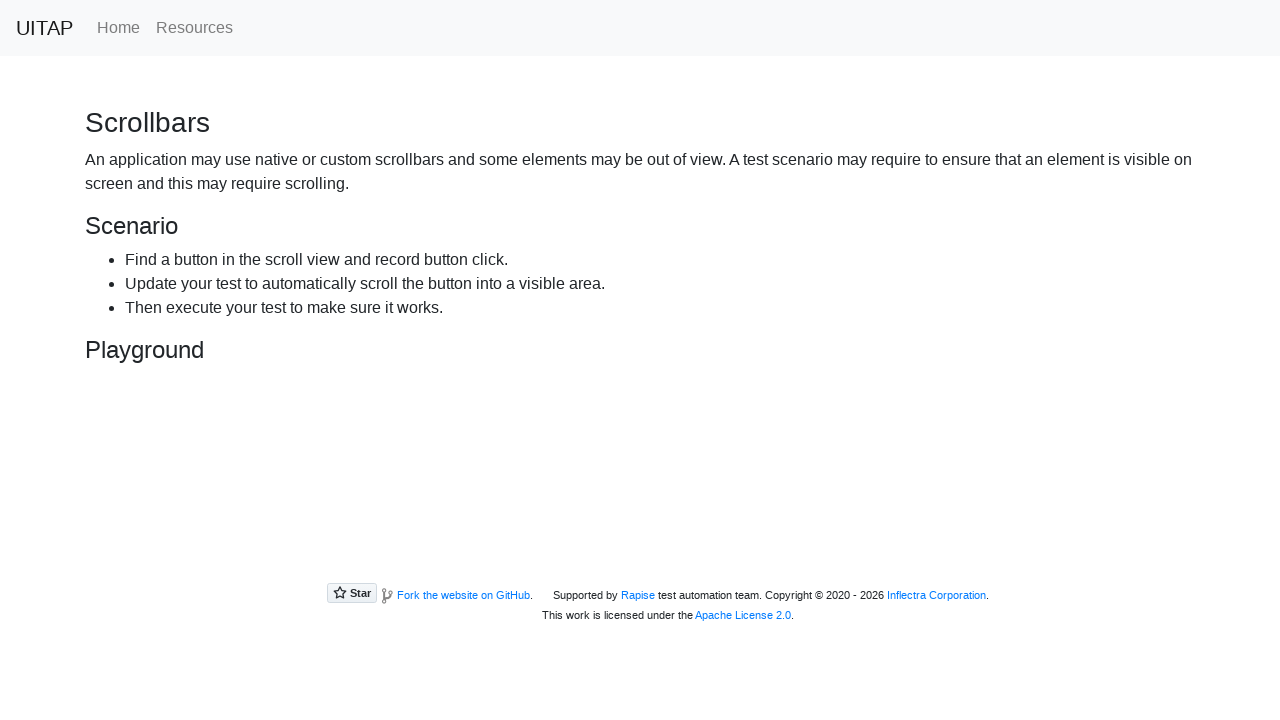

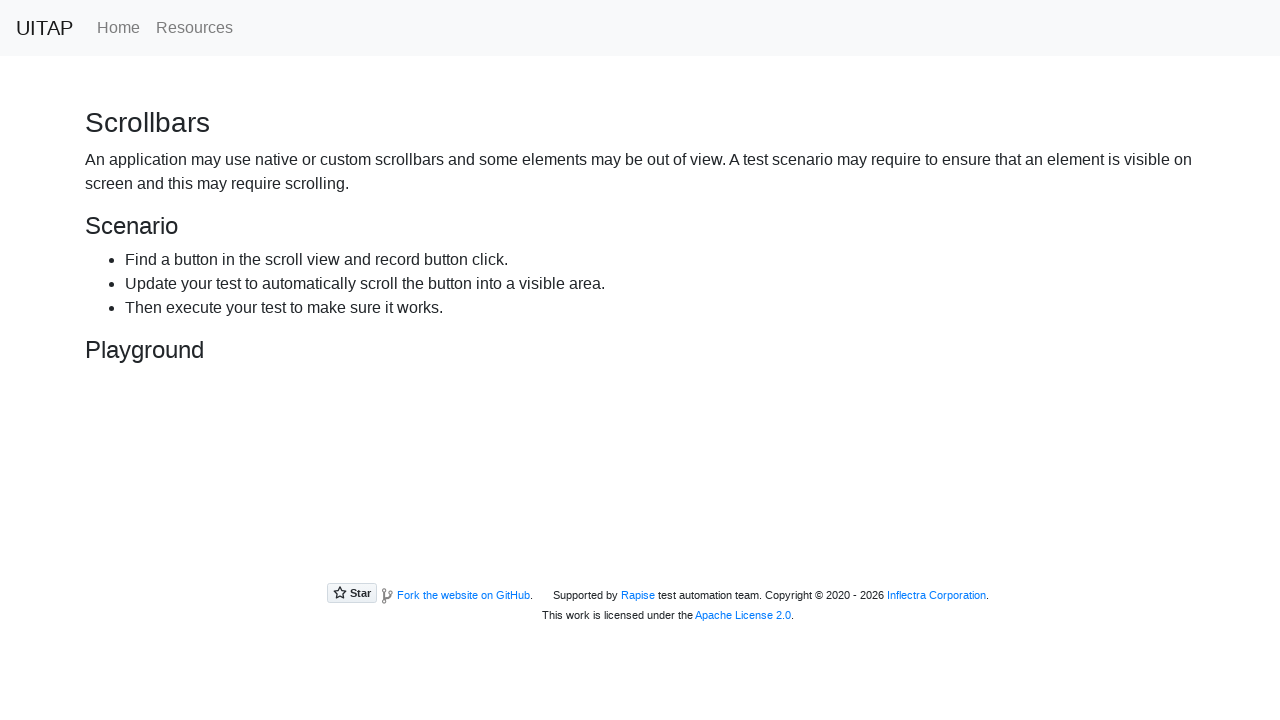